Tests registration form by filling first name, last name, and email fields, then submitting and verifying success message

Starting URL: http://suninjuly.github.io/registration1.html

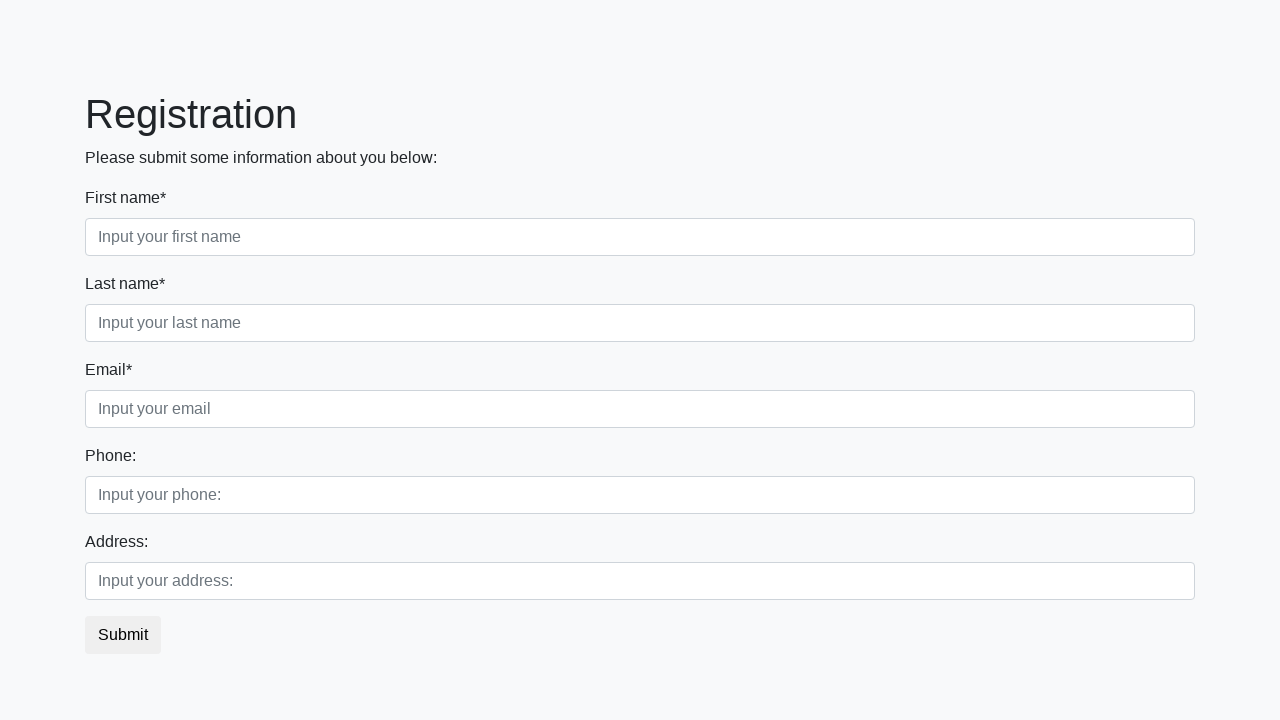

Filled first name field with 'Ivan' on .first_block .first
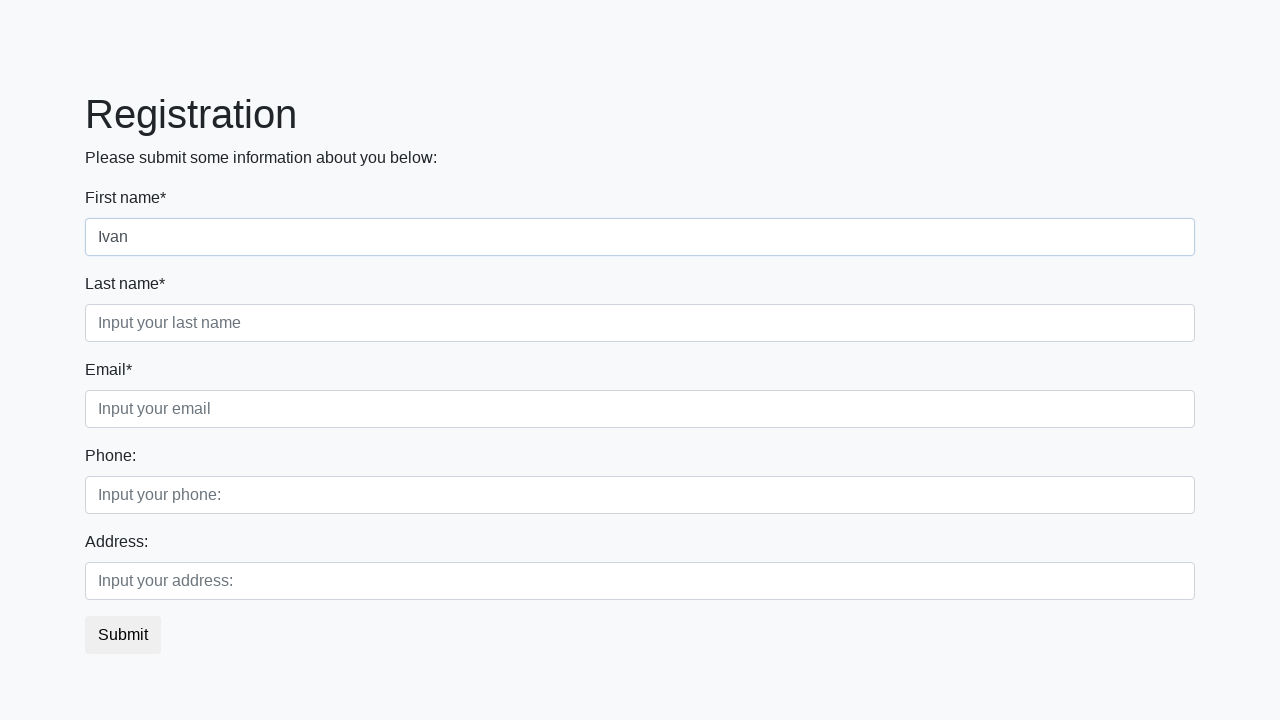

Filled last name field with 'Petrov' on .first_block .second
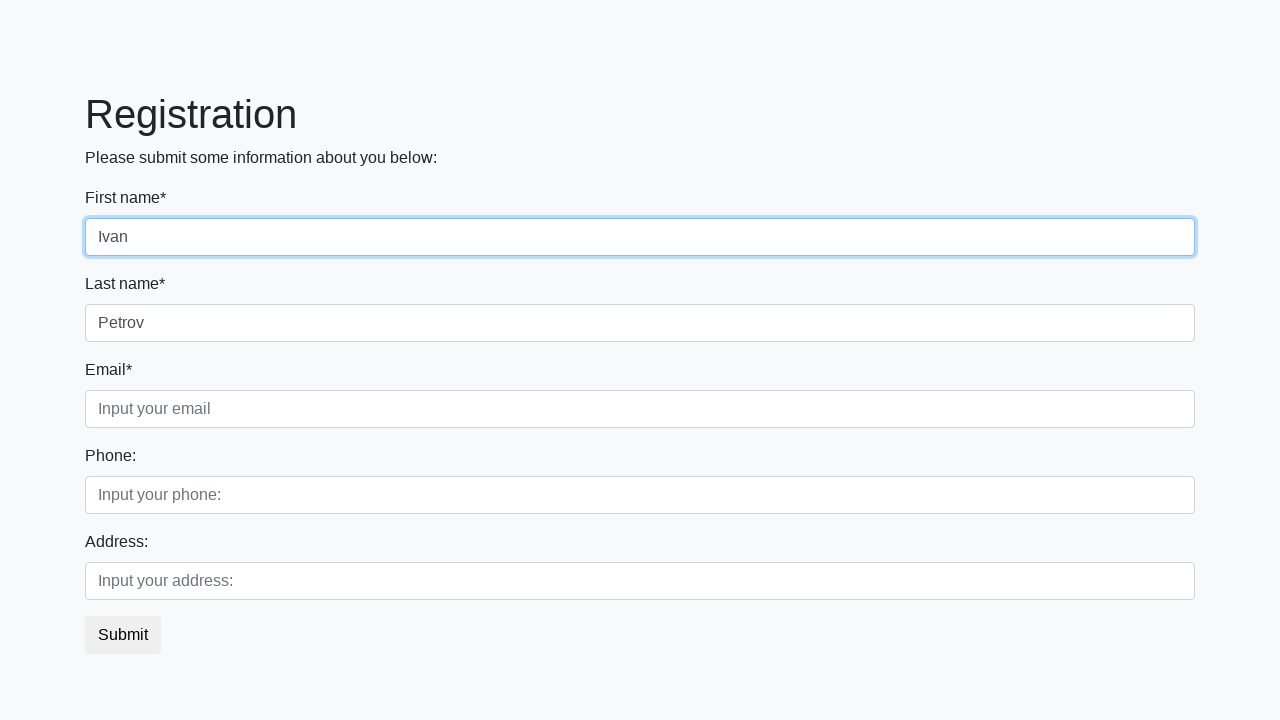

Filled email field with 'name@mail.com' on .first_block .third
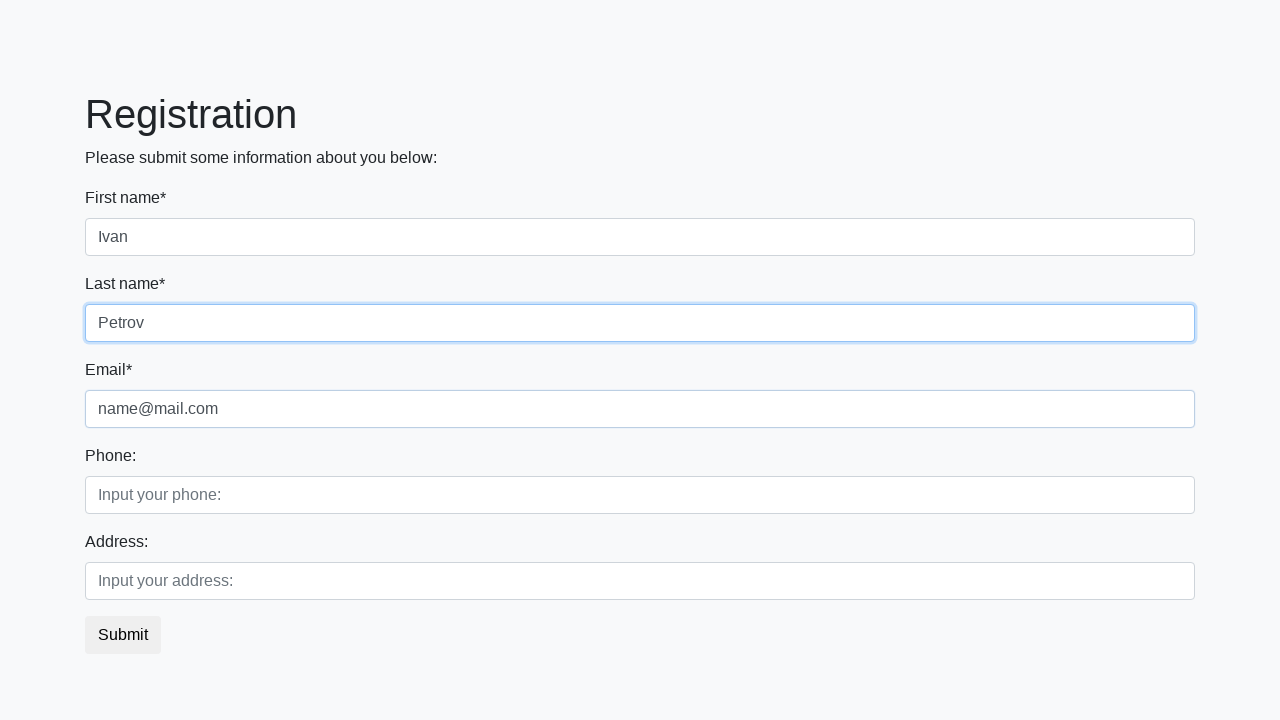

Clicked submit button to register at (123, 635) on button.btn
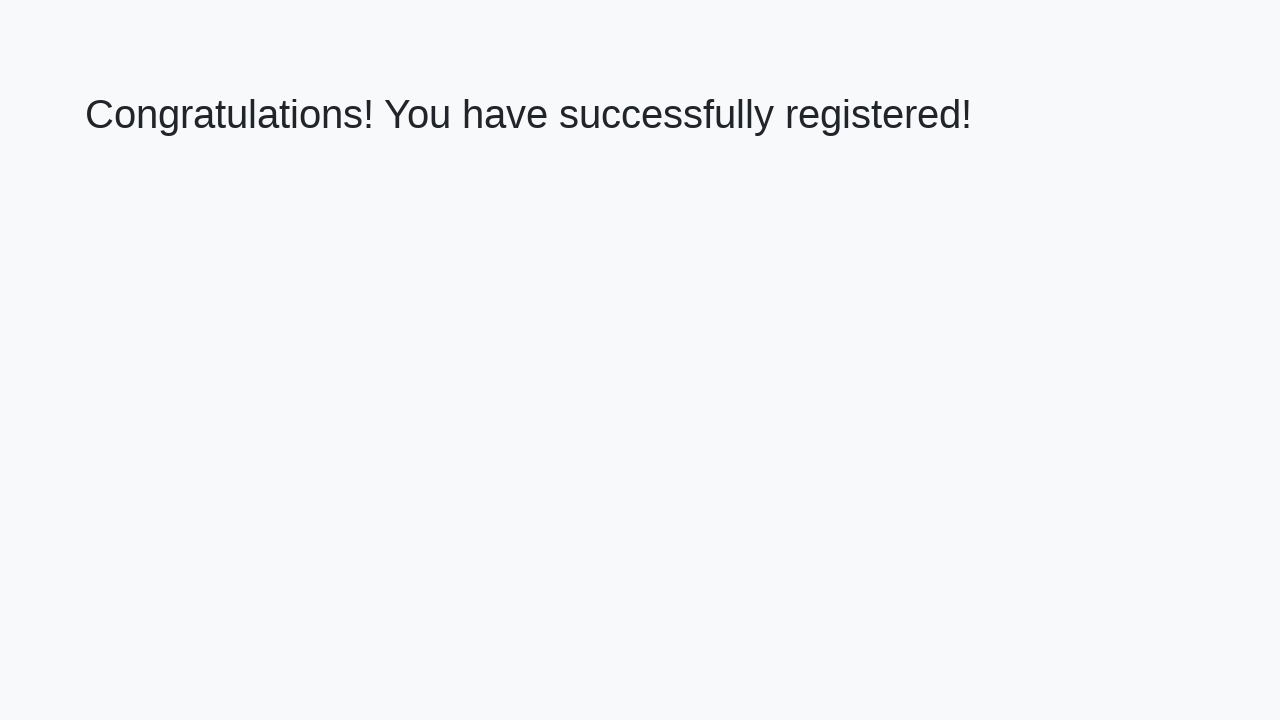

Success message heading loaded
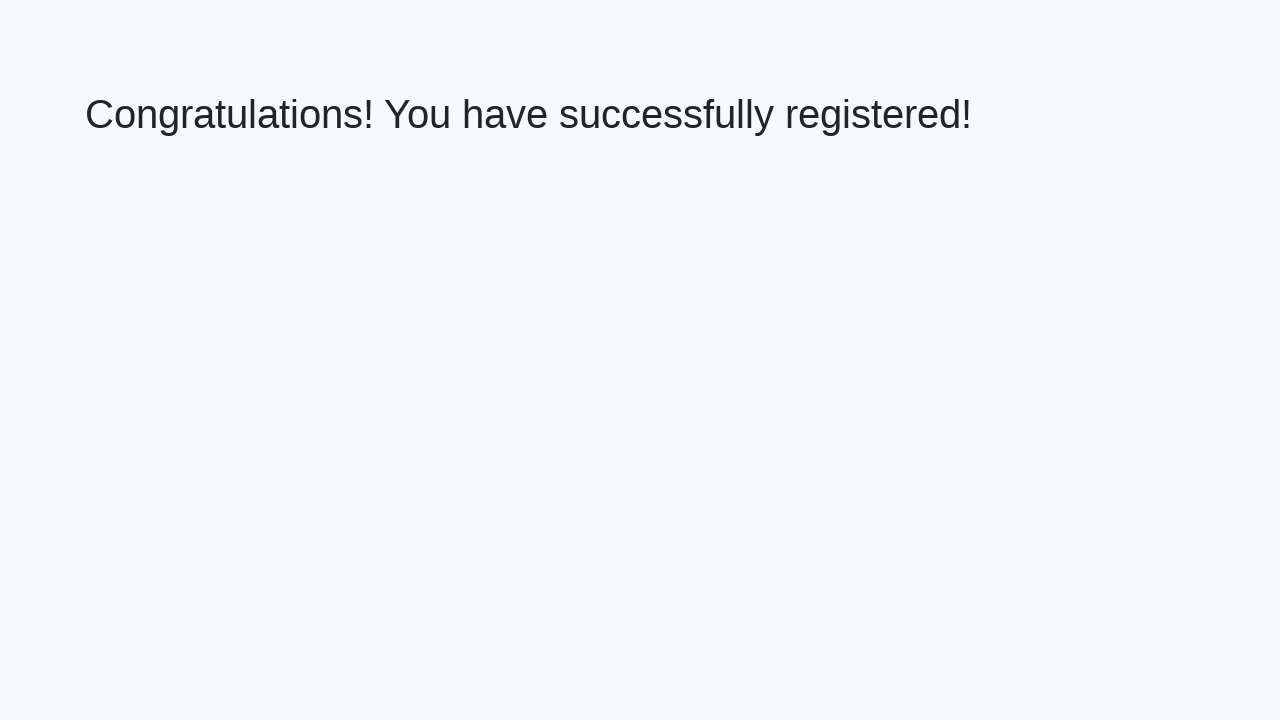

Retrieved success message text
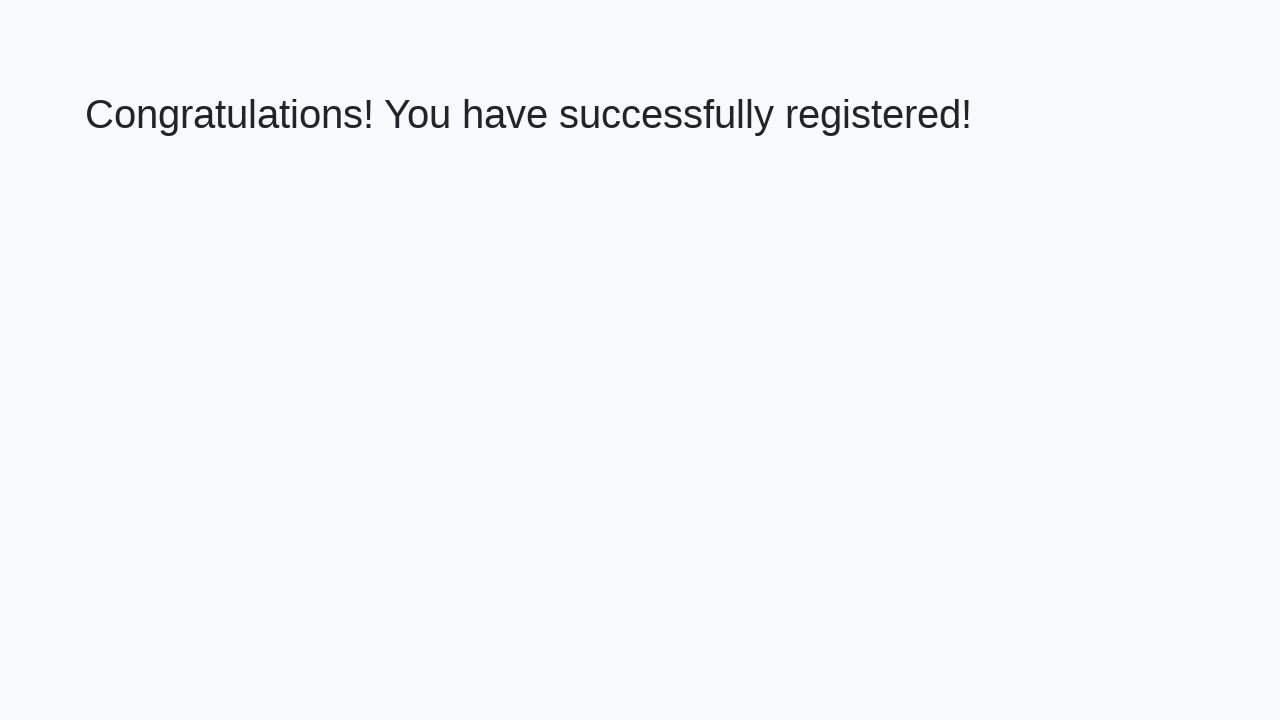

Verified success message: 'Congratulations! You have successfully registered!'
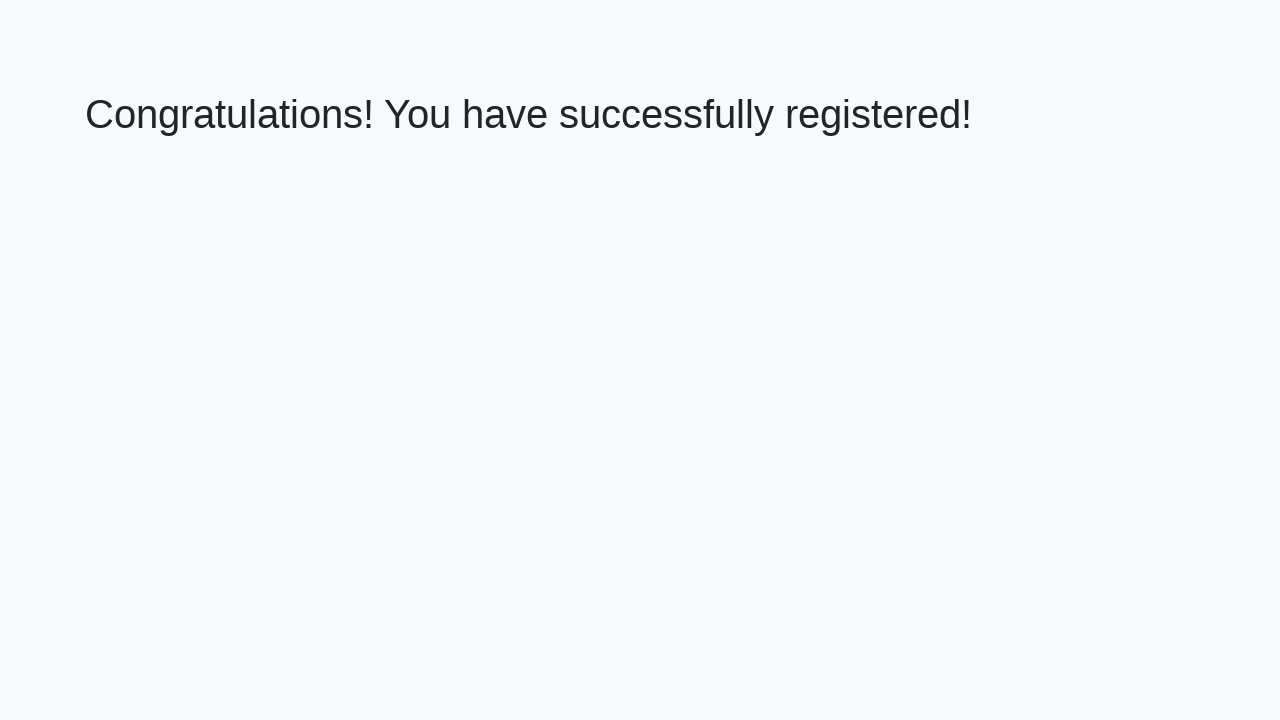

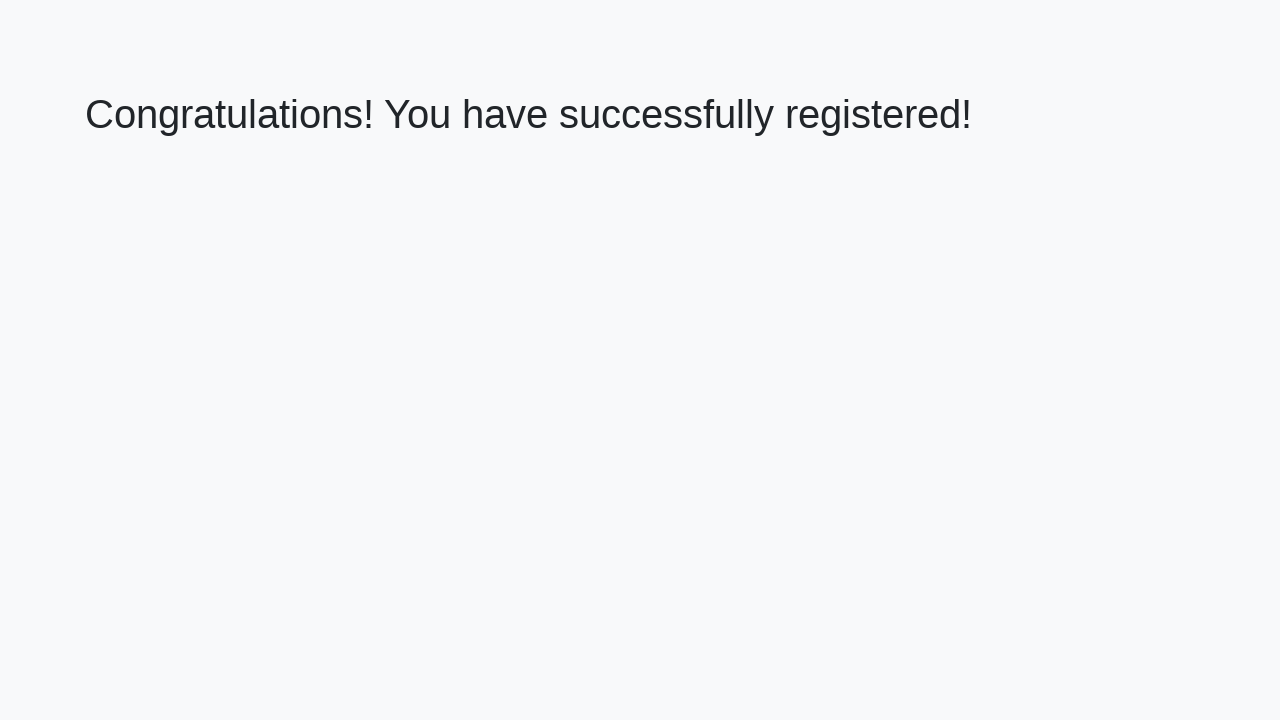